Tests negative validation for zip code field by entering invalid characters and verifying error message appears

Starting URL: https://www.sharelane.com/cgi-bin/register.py

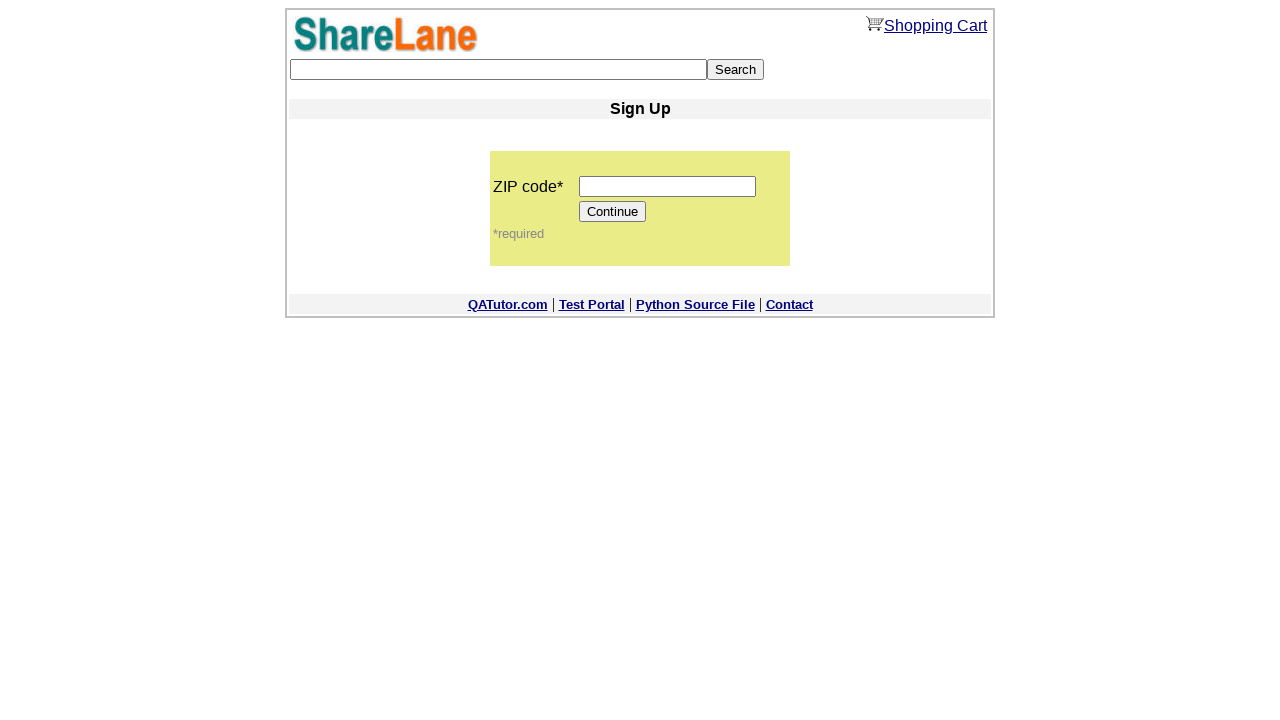

Filled zip code field with invalid characters 'asdfg' on input[name='zip_code']
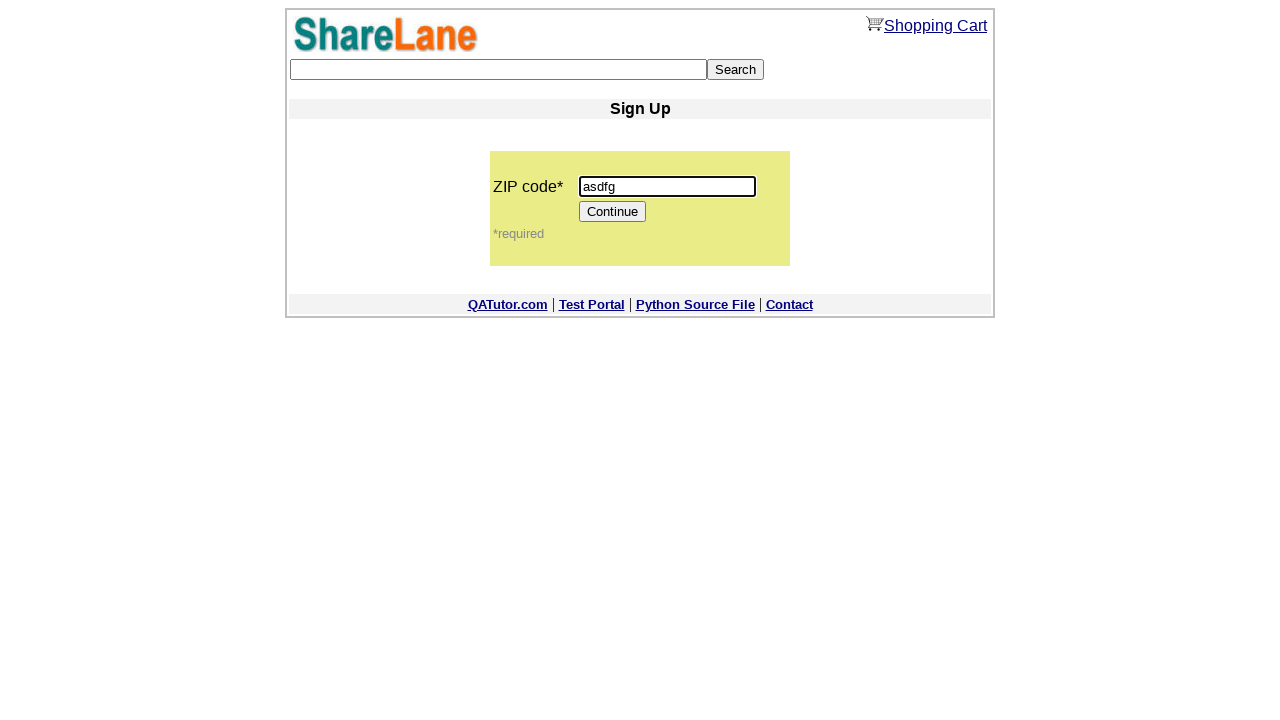

Clicked Continue button to trigger zip code validation at (613, 212) on [value='Continue']
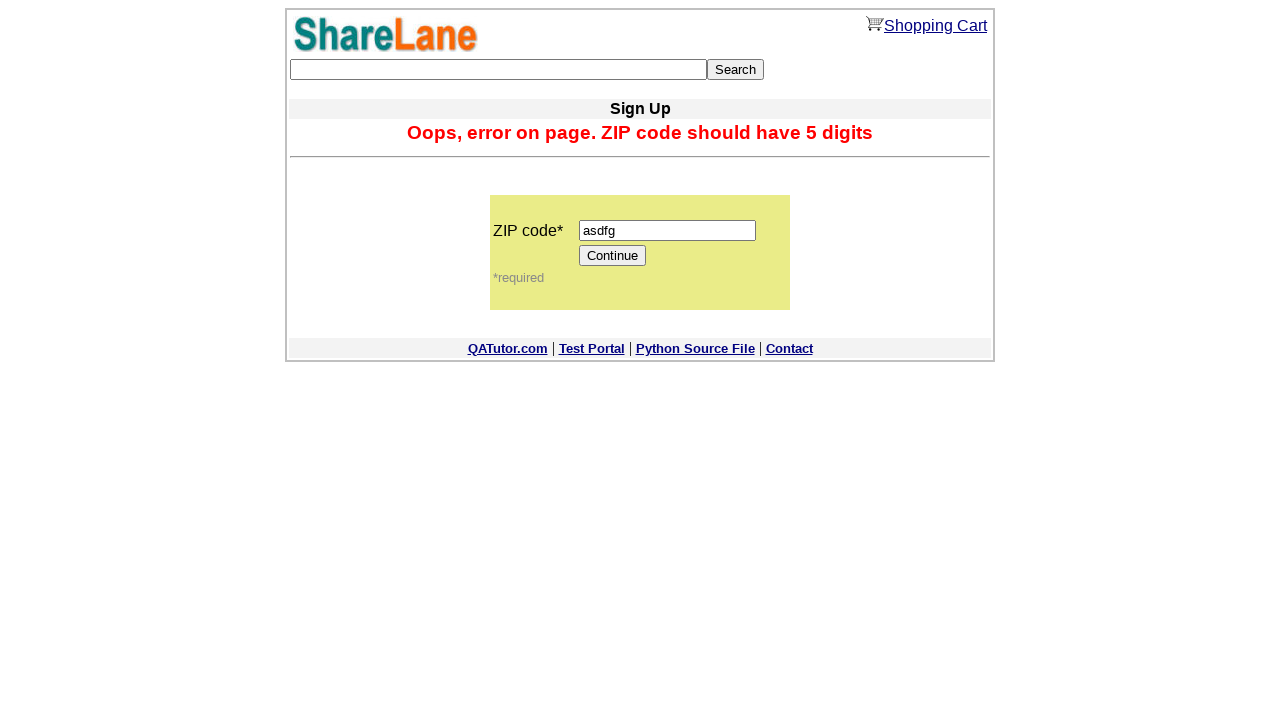

Error message appeared for invalid zip code
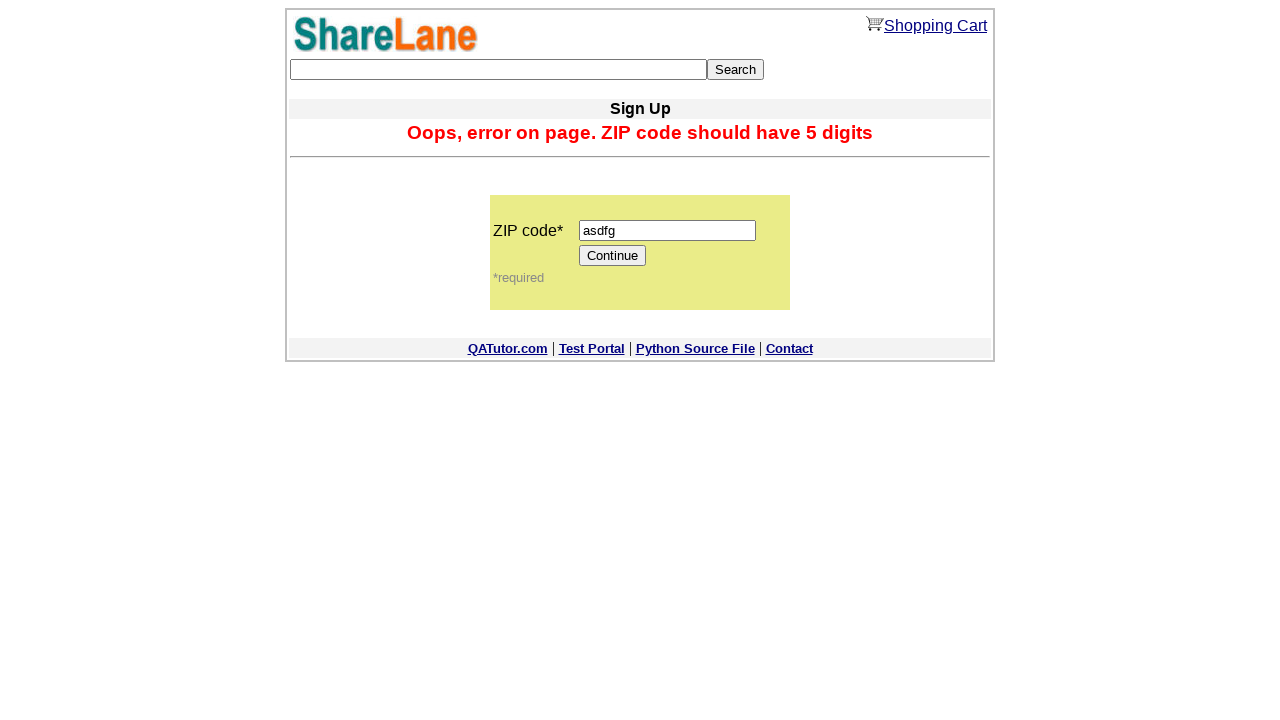

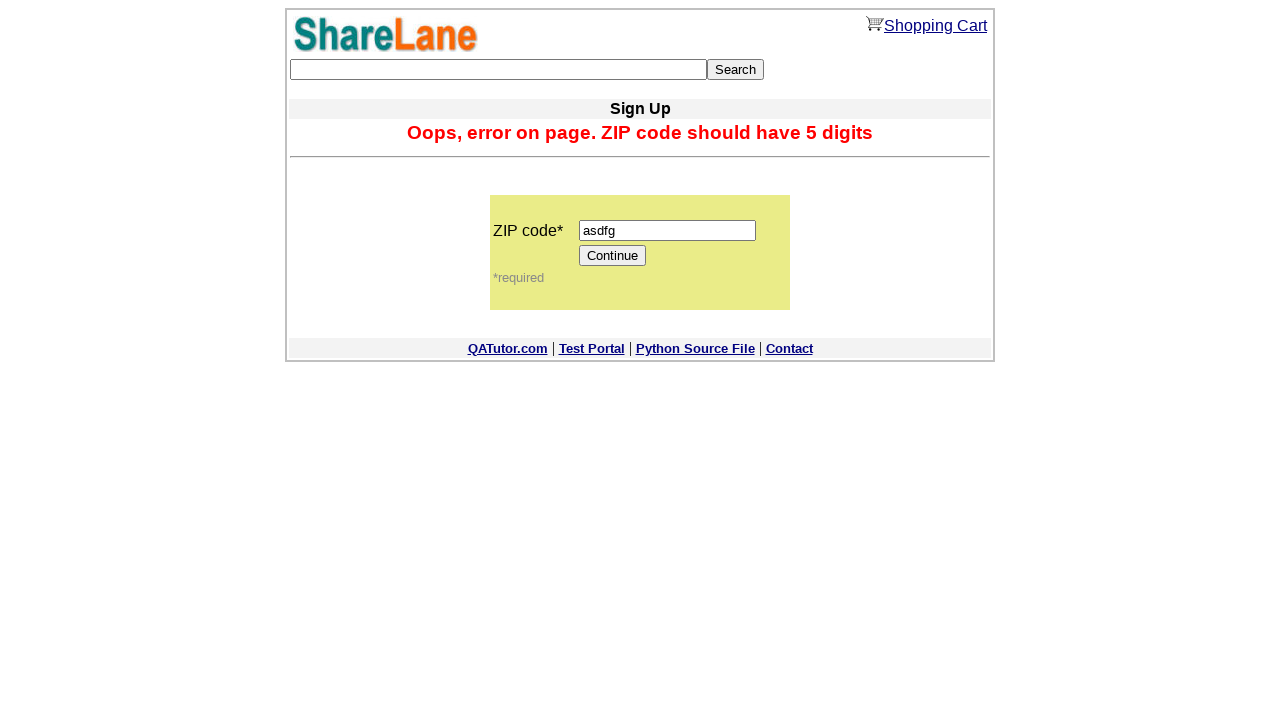